Tests the sorting functionality of a vegetable/fruit table by clicking the column header and verifying that the items are sorted alphabetically

Starting URL: https://rahulshettyacademy.com/seleniumPractise/#/offers

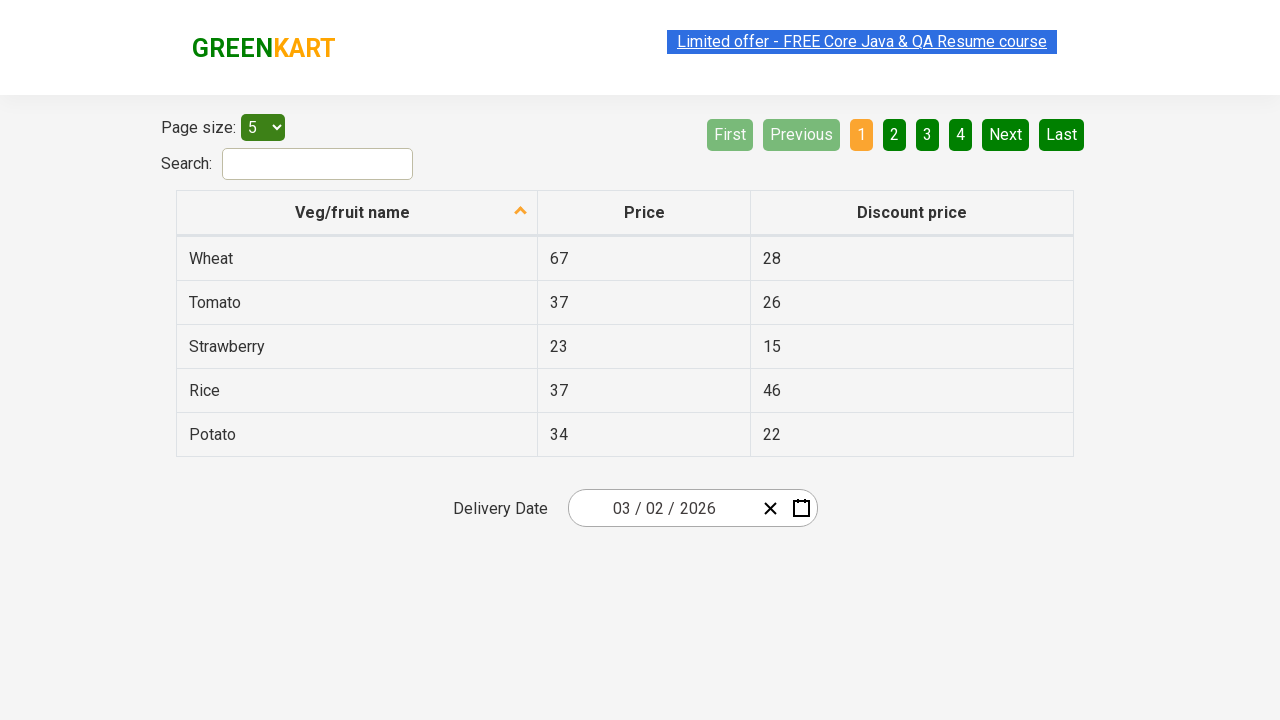

Clicked on 'Veg/fruit name' column header to sort at (353, 212) on xpath=//span[text()='Veg/fruit name']
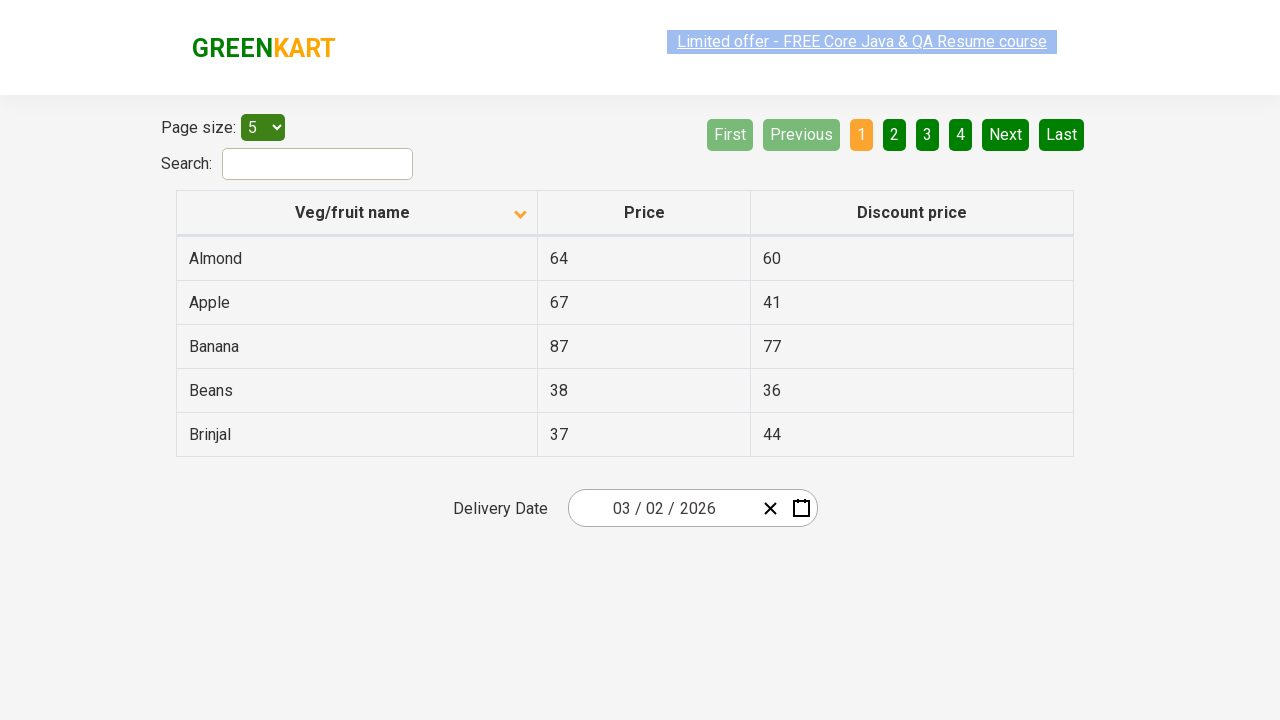

Table rows loaded and visible
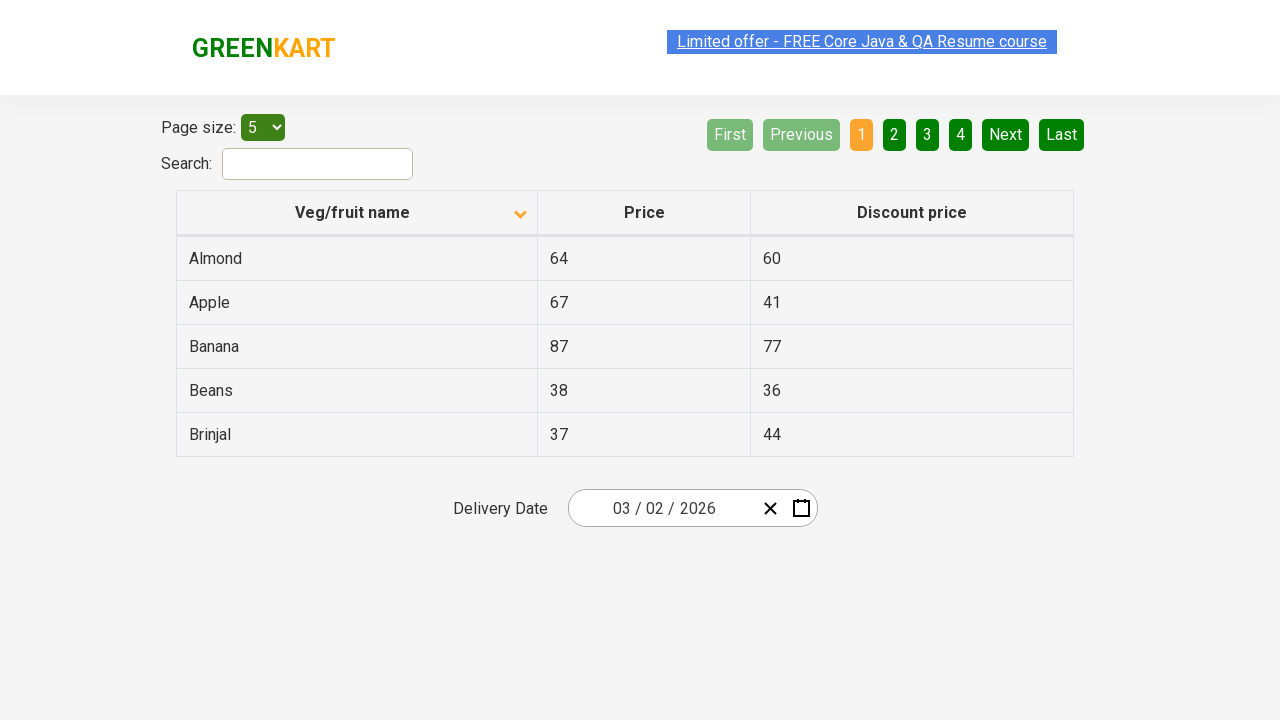

Collected all vegetable/fruit names from table
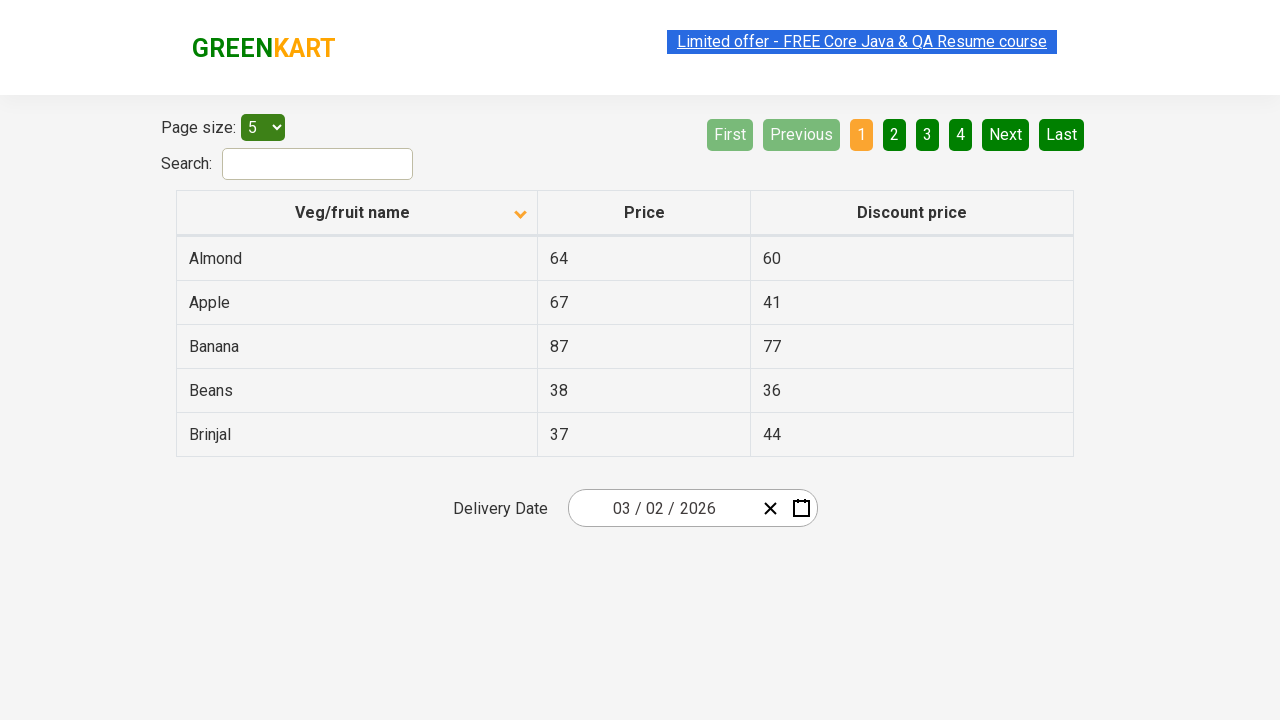

Extracted 5 vegetable names from table elements
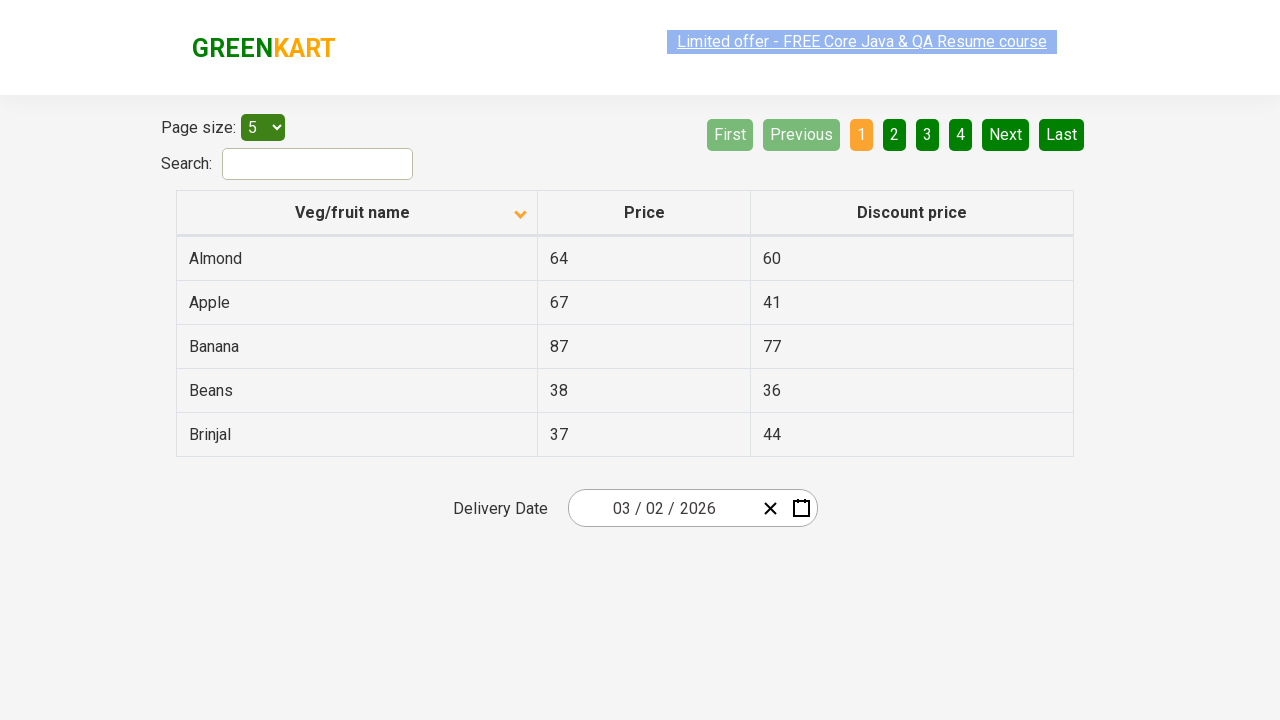

Created copy of browser-sorted list for comparison
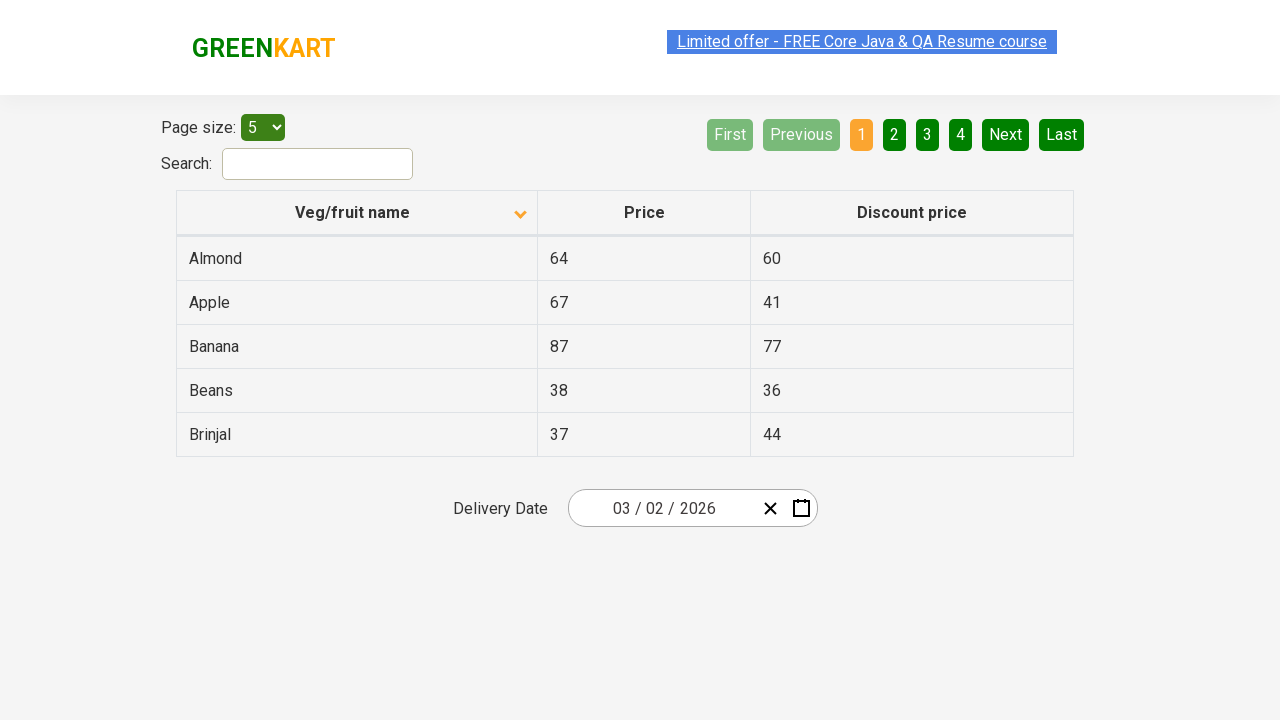

Sorted vegetable list alphabetically in code
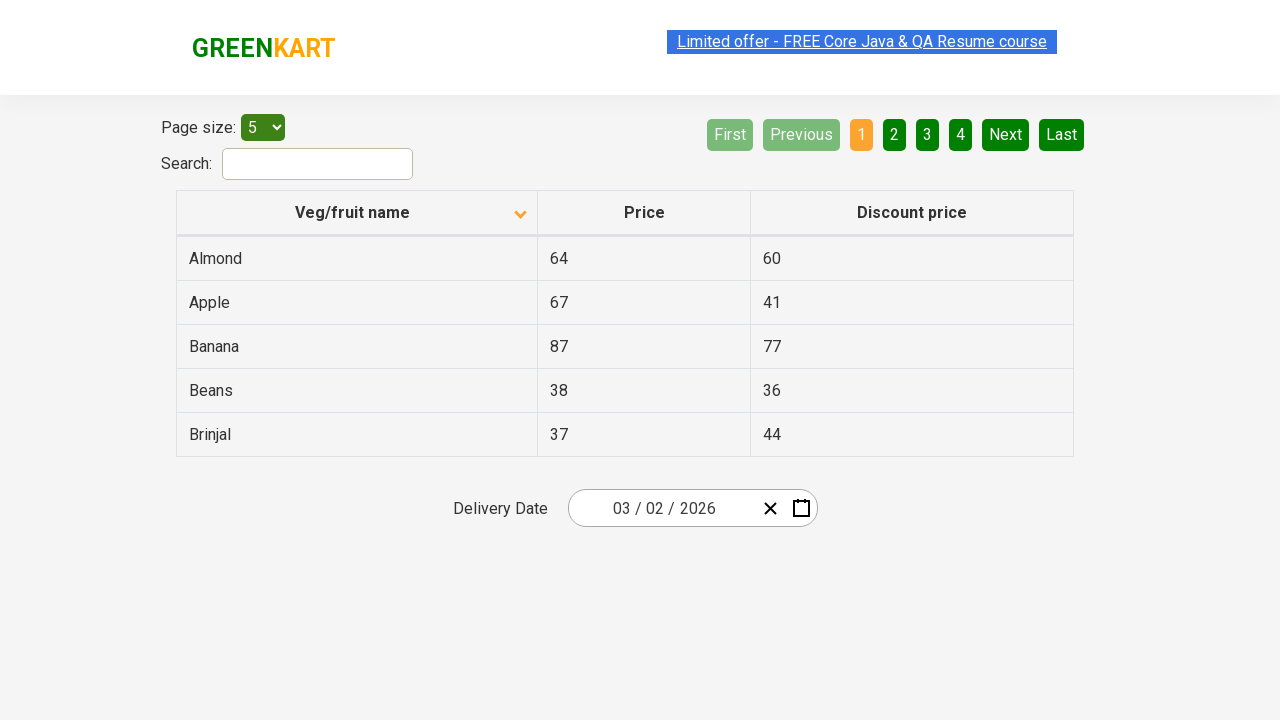

Verified that table is sorted alphabetically - assertion passed
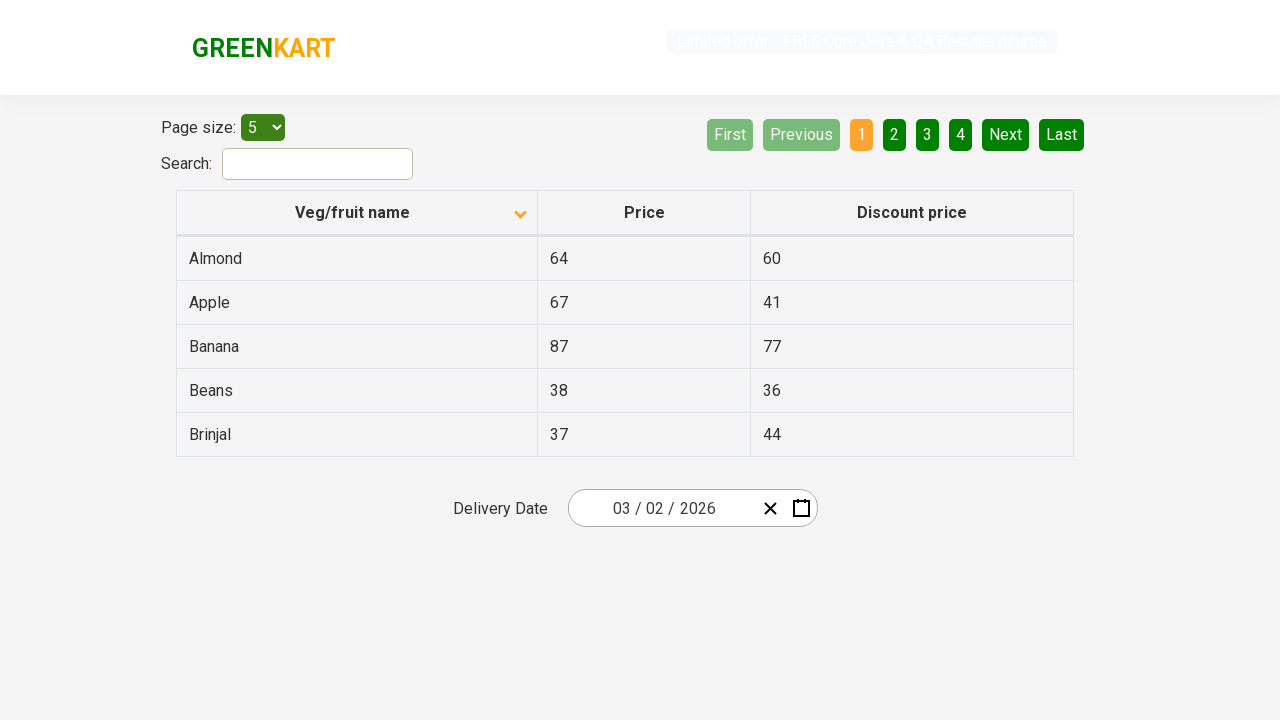

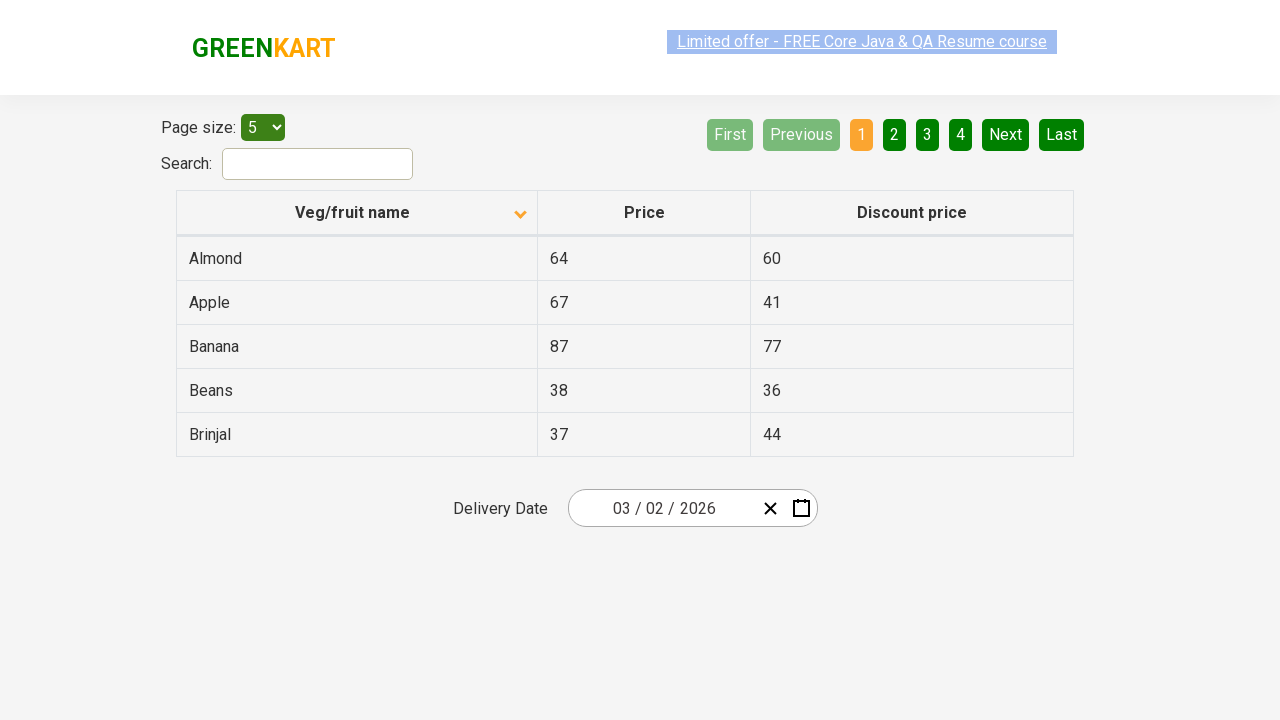